Tests error message display when attempting to submit login form with empty password field

Starting URL: https://www.saucedemo.com/

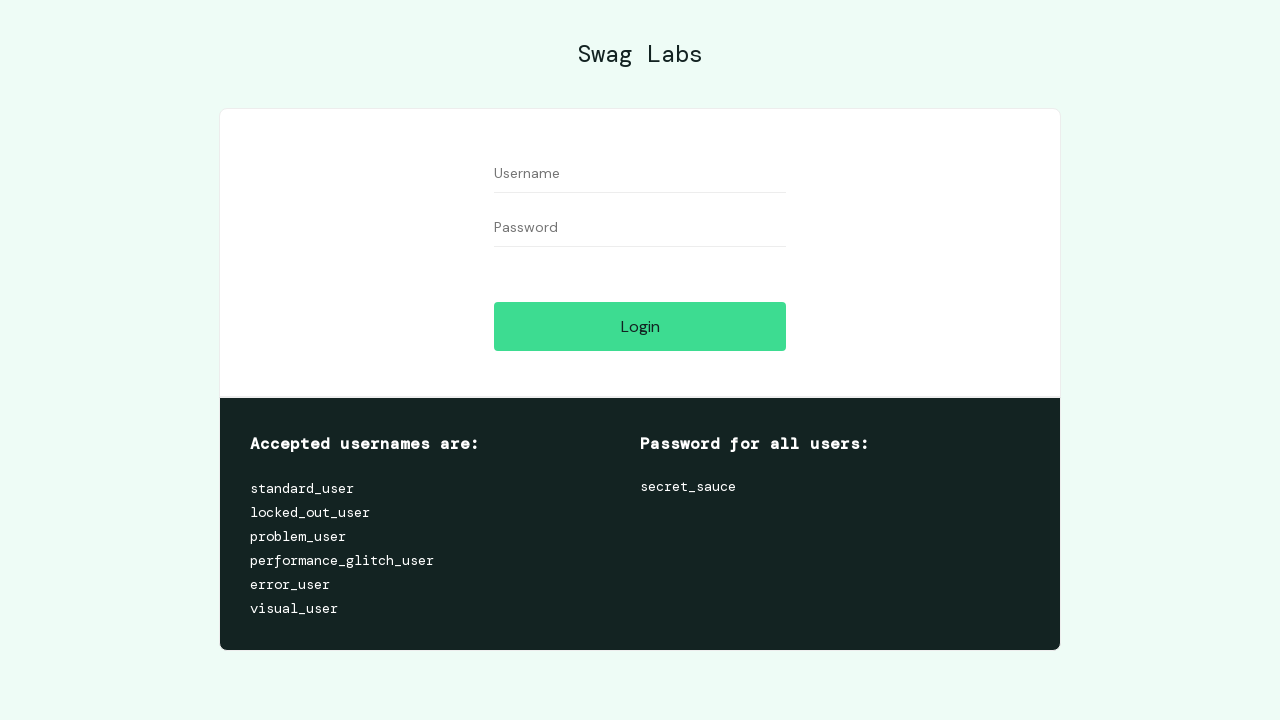

Filled username field with 'some_user' on #user-name
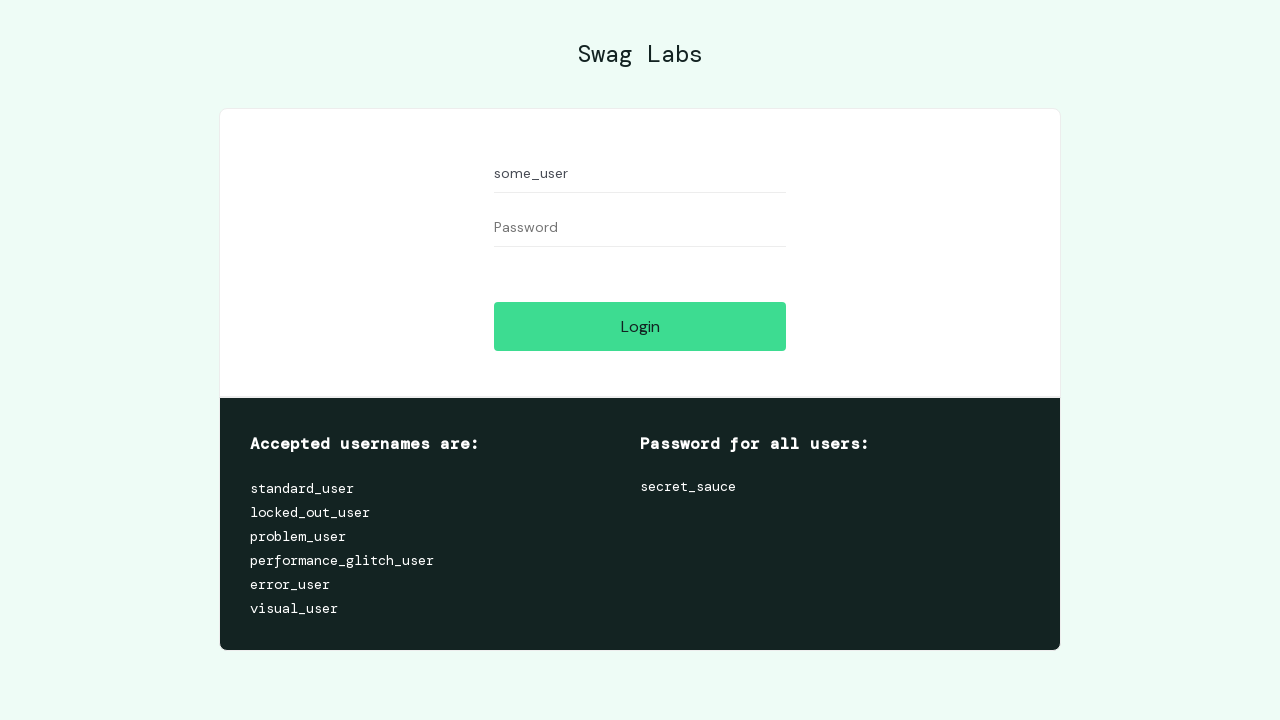

Clicked login button with empty password field at (640, 326) on #login-button
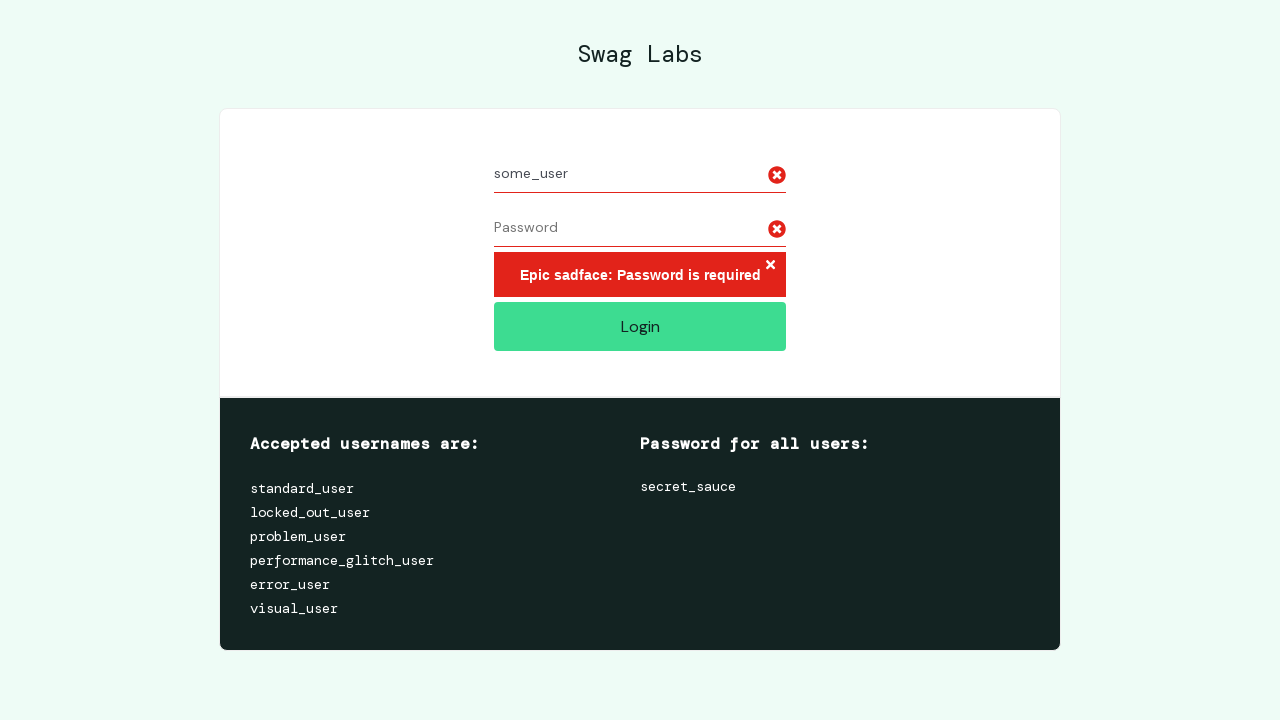

Error message container appeared on page
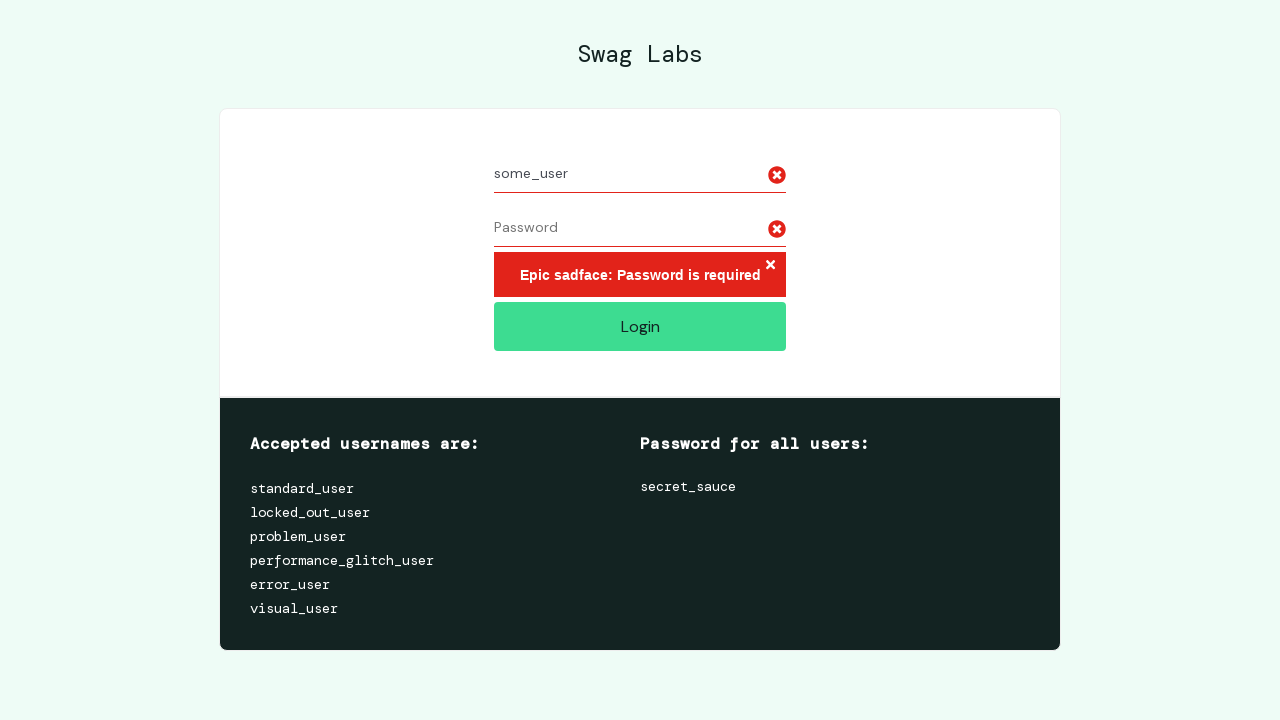

Located error message element
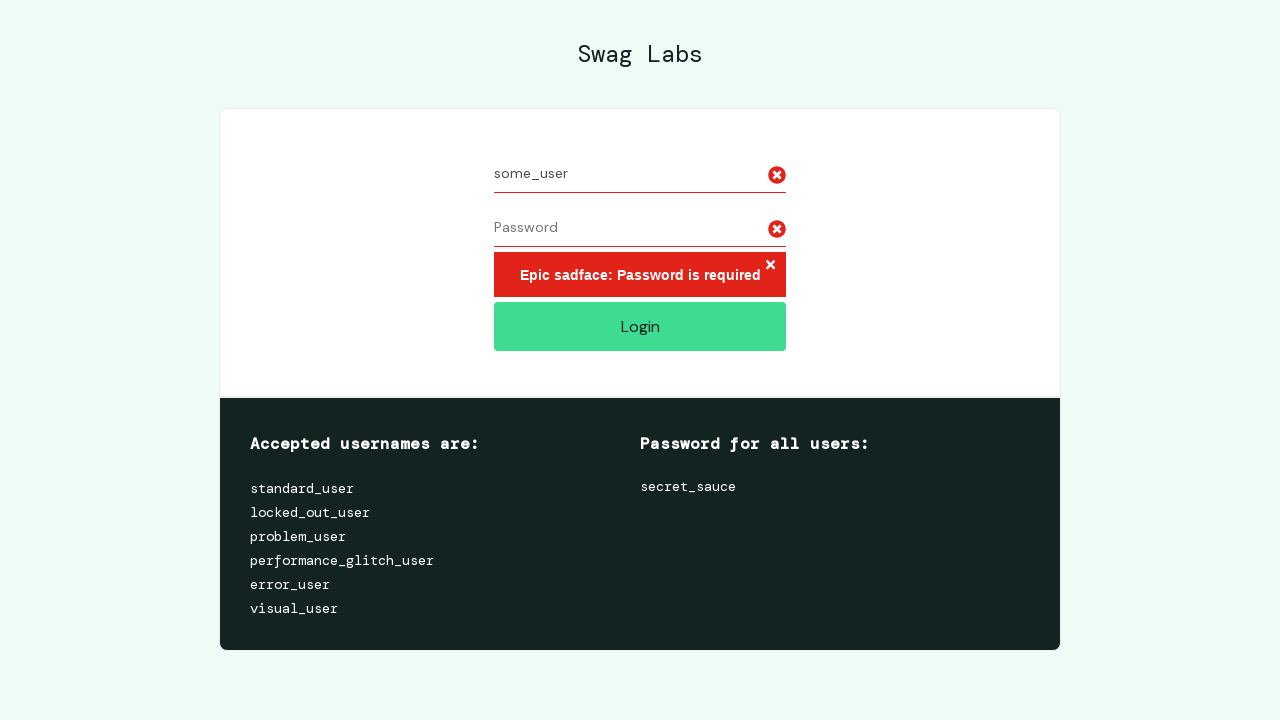

Verified error message is visible
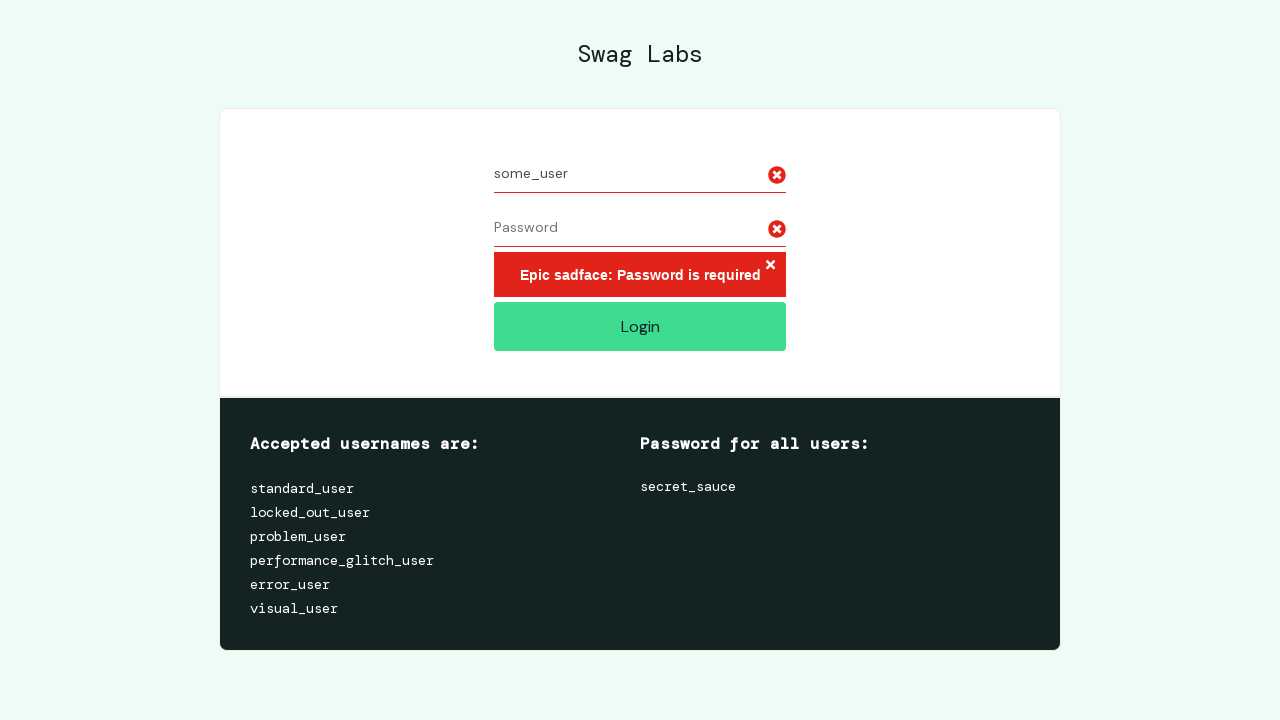

Verified error message text contains 'Epic sadface: Password is required'
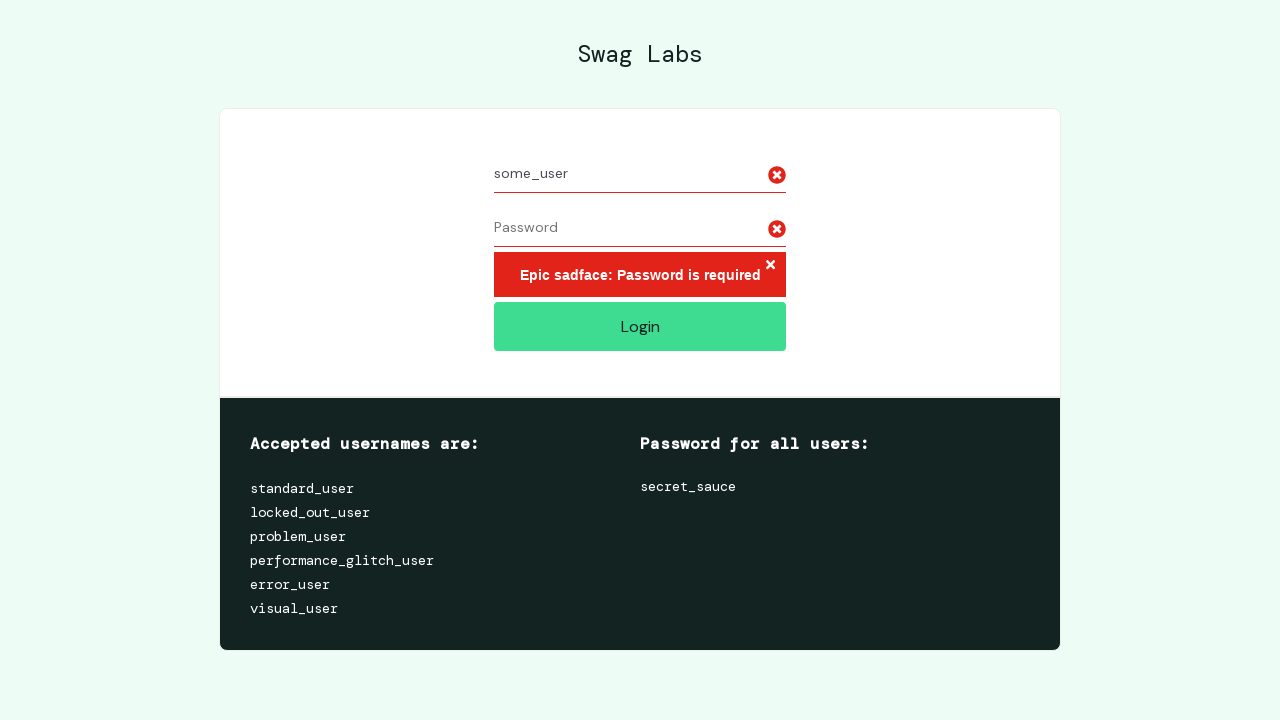

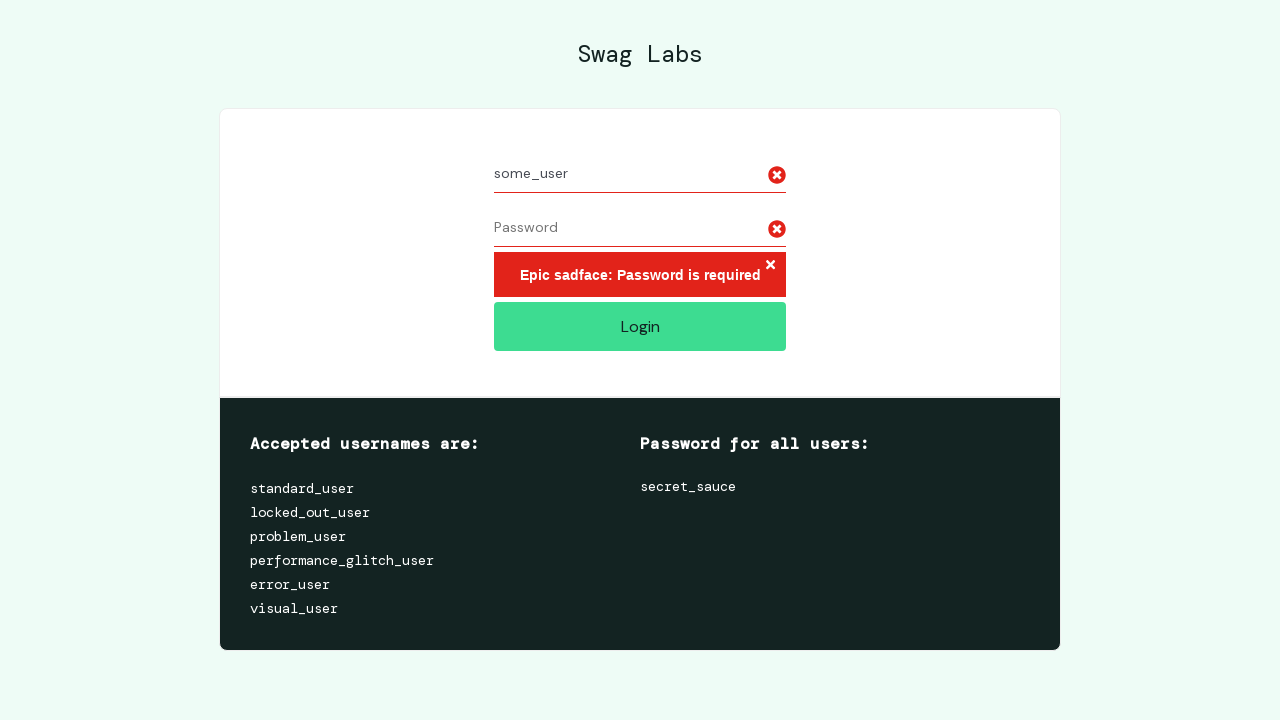